Navigates to the Actimind website and scrolls to the bottom of the page using JavaScript execution

Starting URL: https://www.actimind.com/

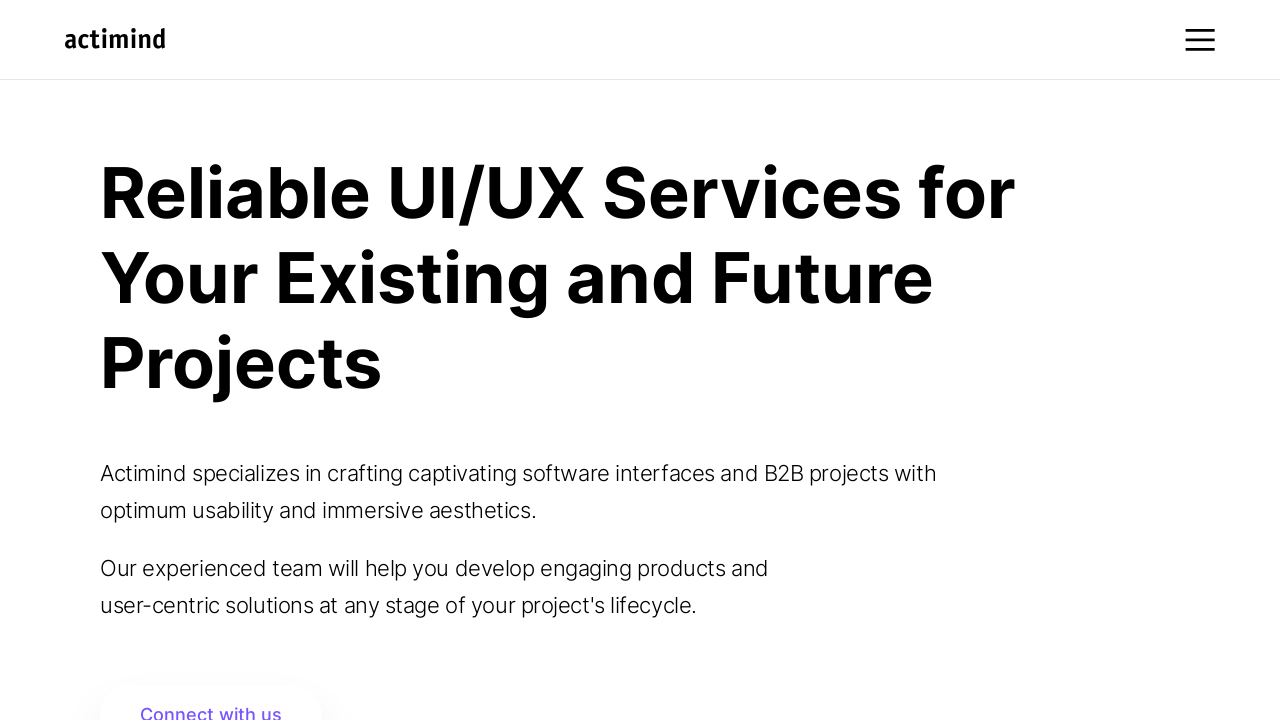

Navigated to Actimind website
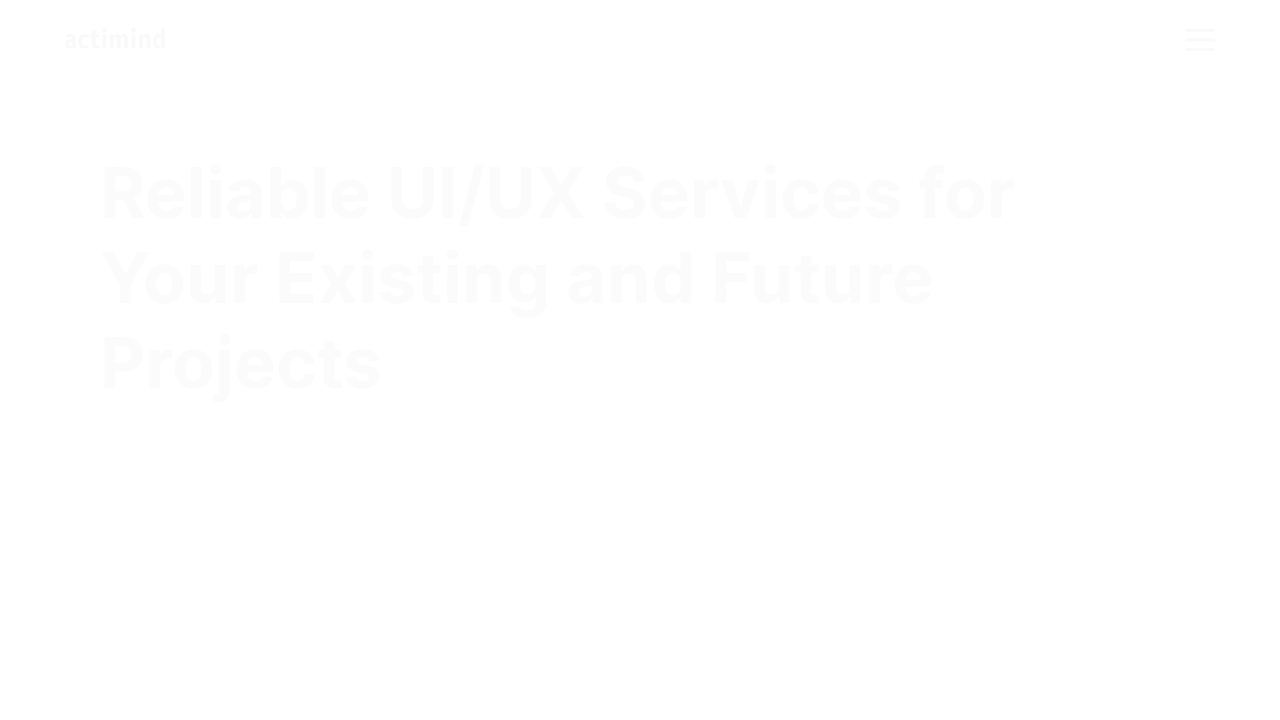

Scrolled to the bottom of the page using JavaScript
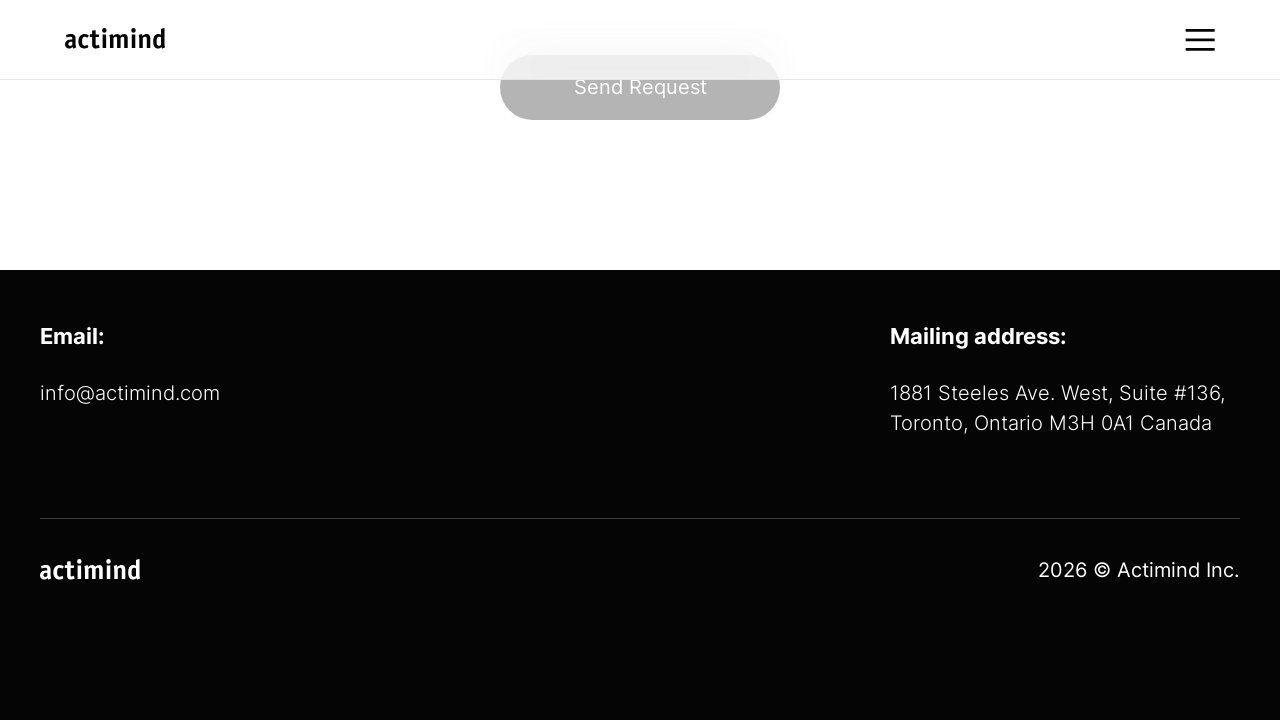

Waited 1 second for lazy-loaded content to load
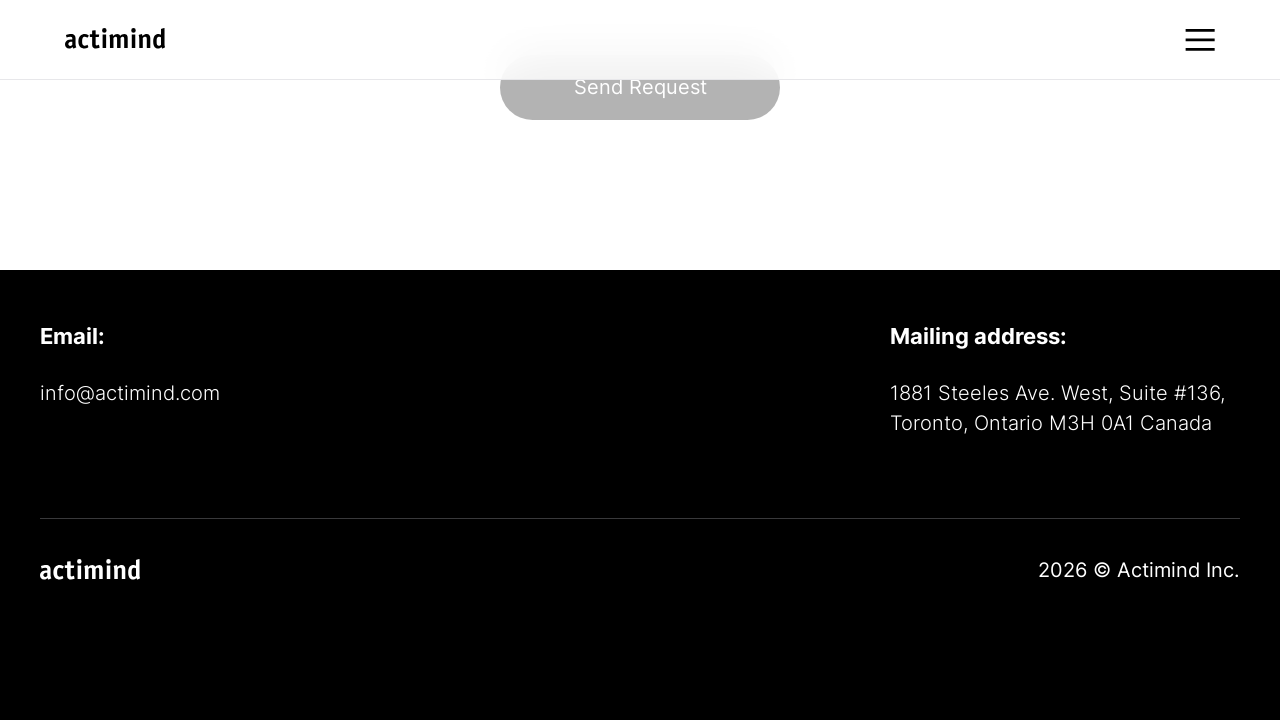

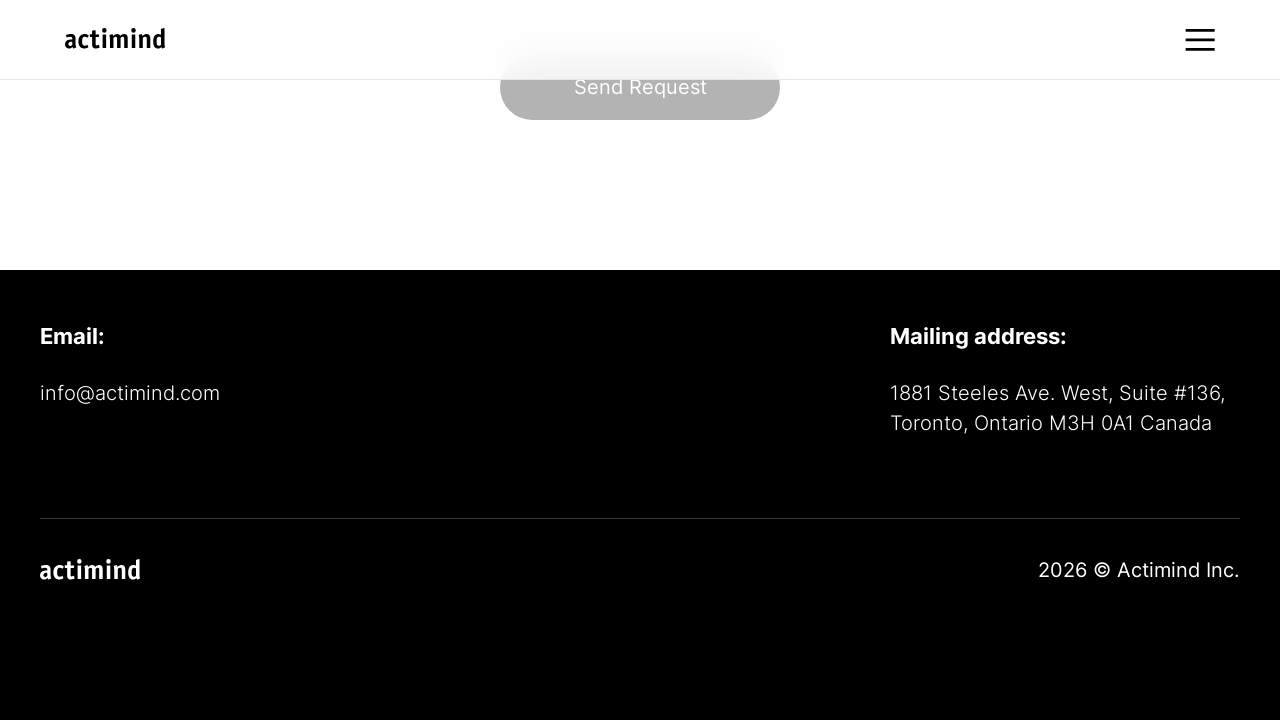